Tests handling a confirm JavaScript alert by clicking the Confirm Alert button and dismissing it with Cancel.

Starting URL: https://v1.training-support.net/selenium/javascript-alerts

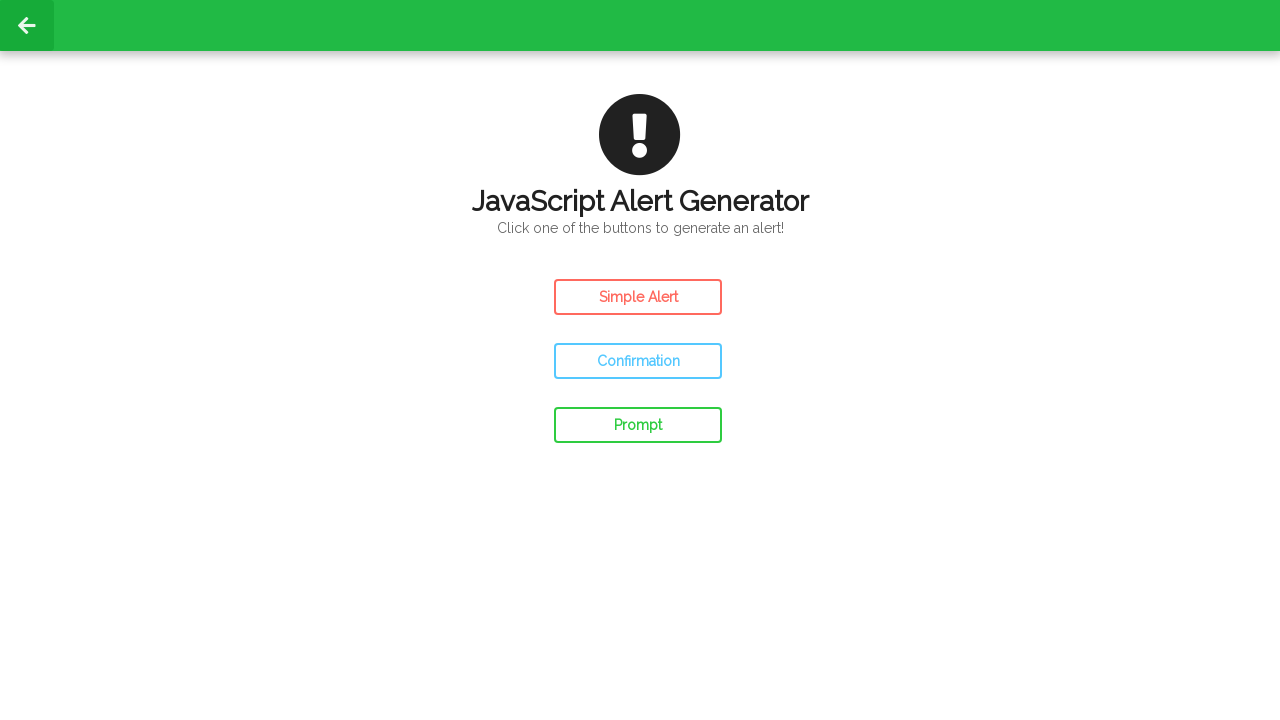

Set up dialog handler to dismiss confirm alerts
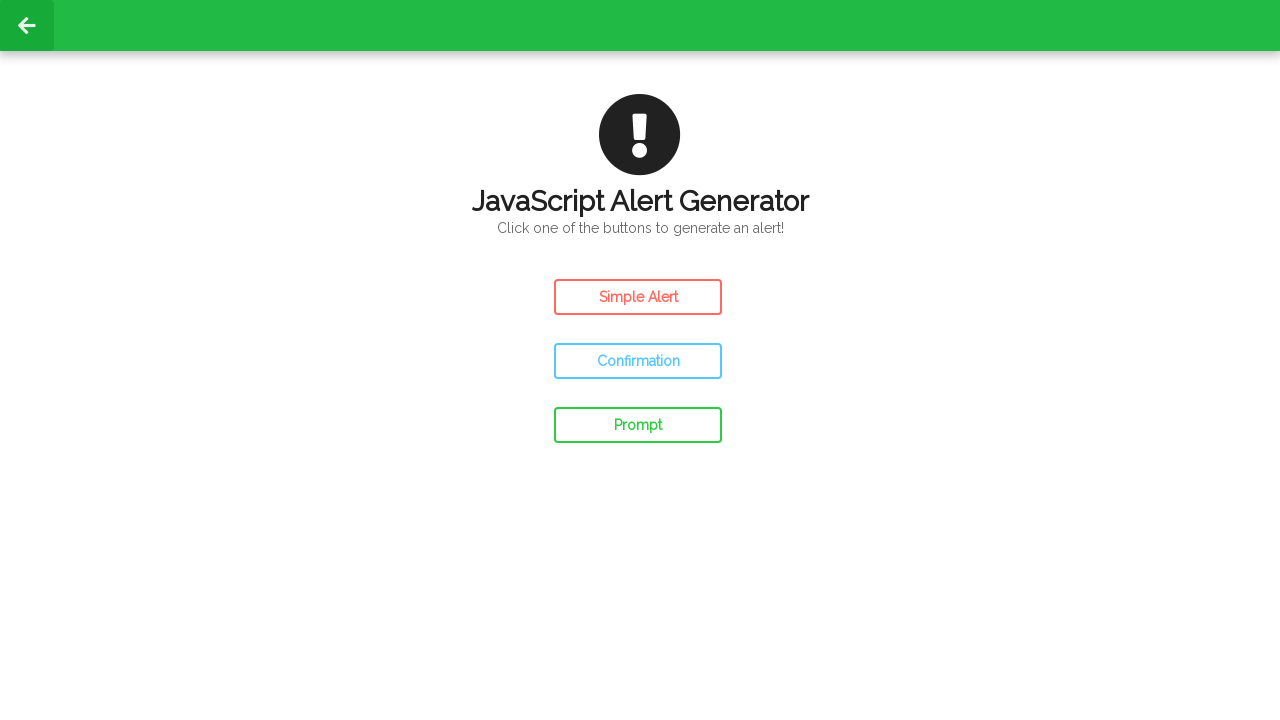

Clicked the Confirm Alert button at (638, 361) on #confirm
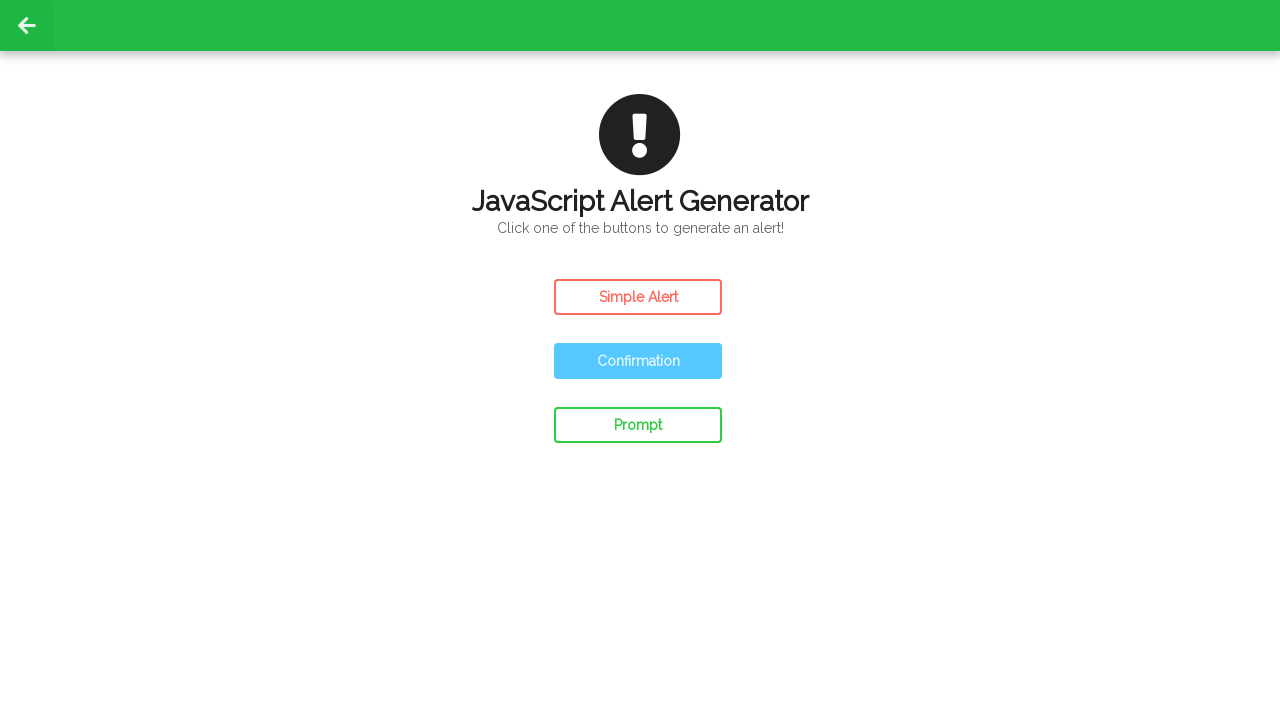

Waited for confirm alert to be dismissed by clicking Cancel
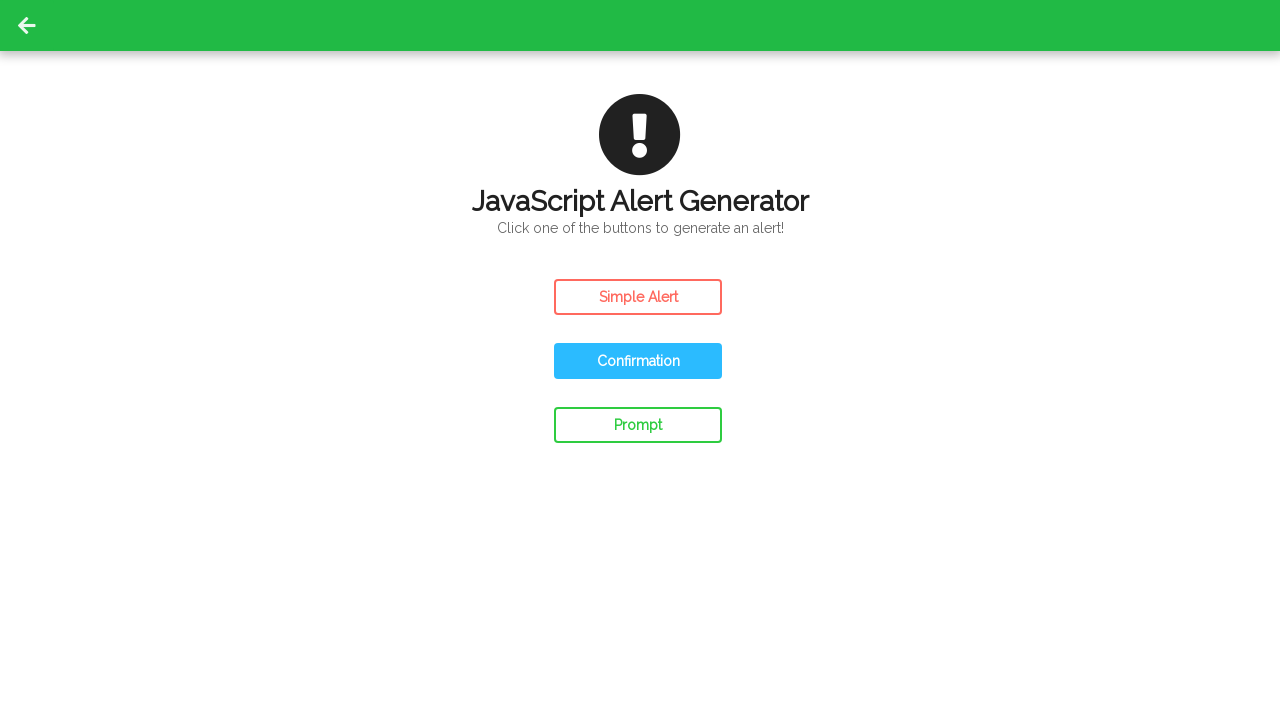

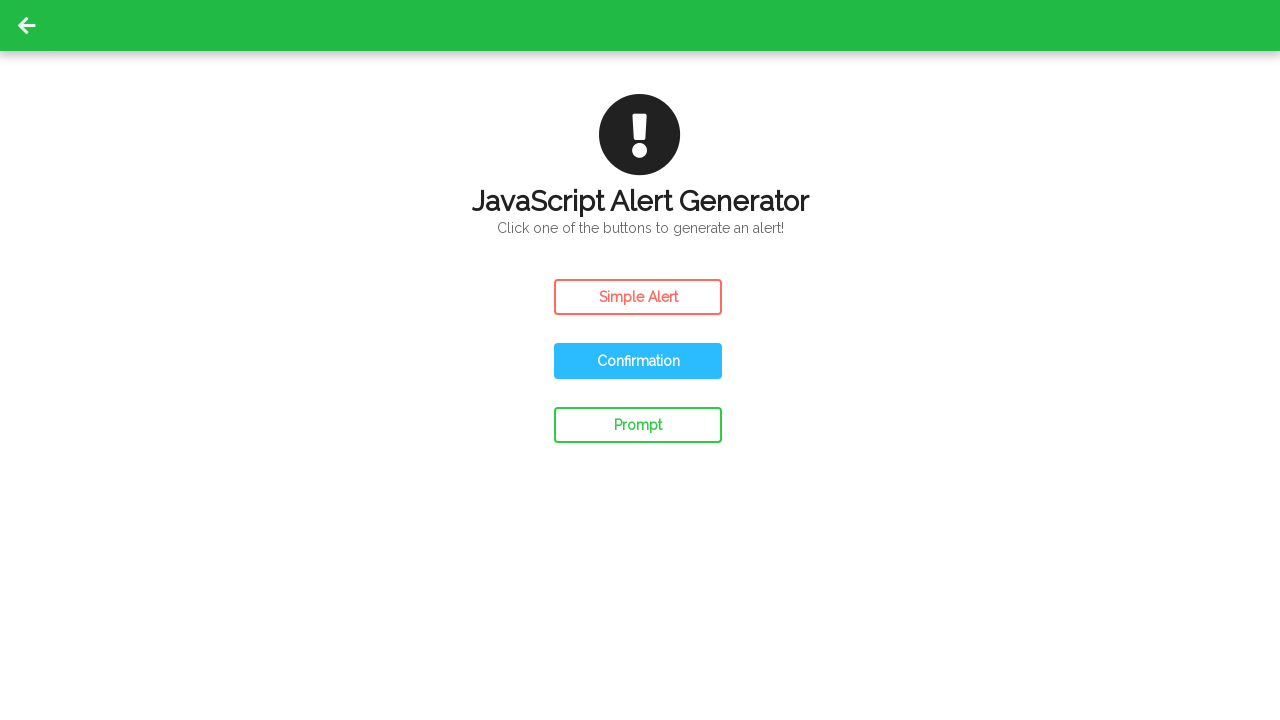